Tests marking individual todo items as complete by clicking their checkboxes

Starting URL: https://demo.playwright.dev/todomvc

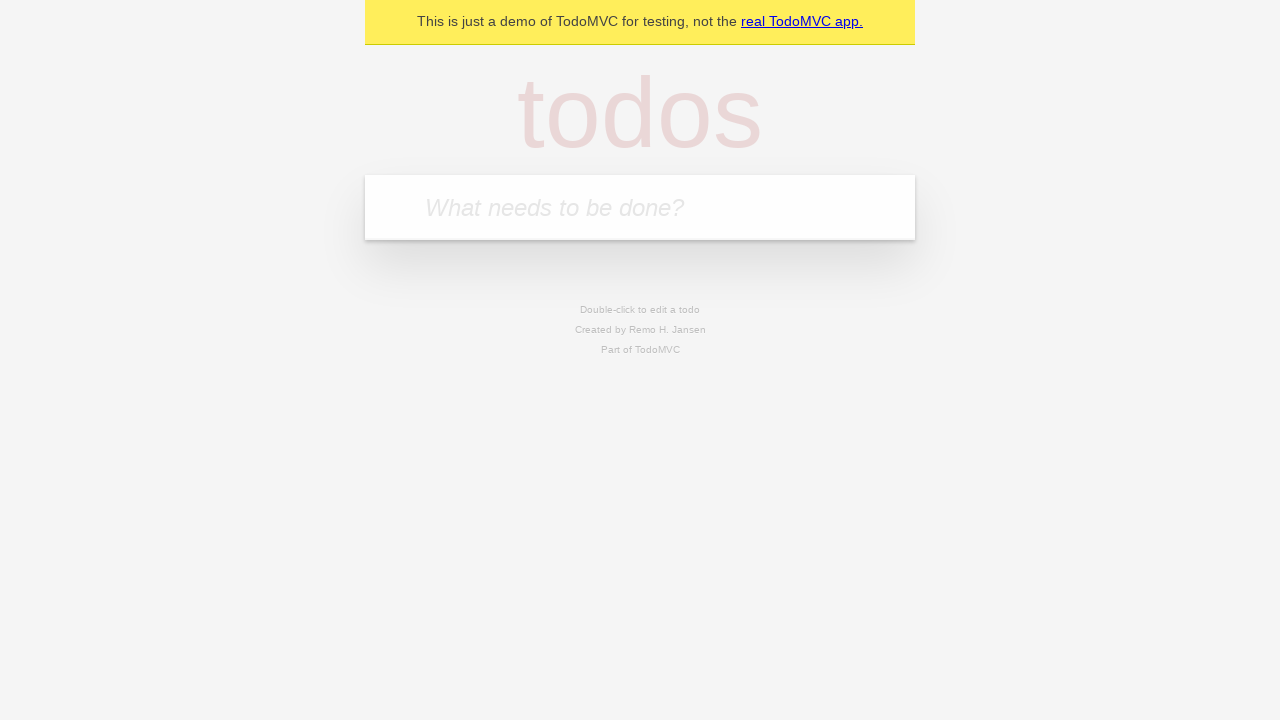

Filled todo input with 'buy some cheese' on internal:attr=[placeholder="What needs to be done?"i]
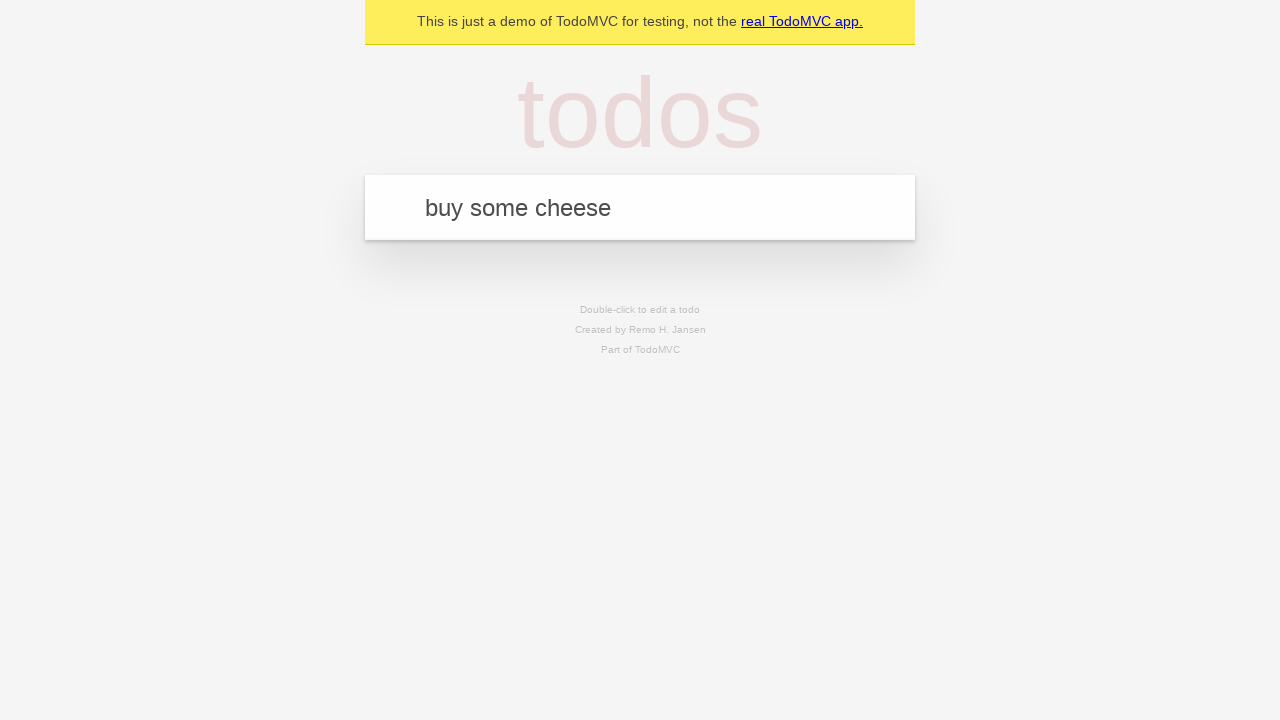

Pressed Enter to create todo item 'buy some cheese' on internal:attr=[placeholder="What needs to be done?"i]
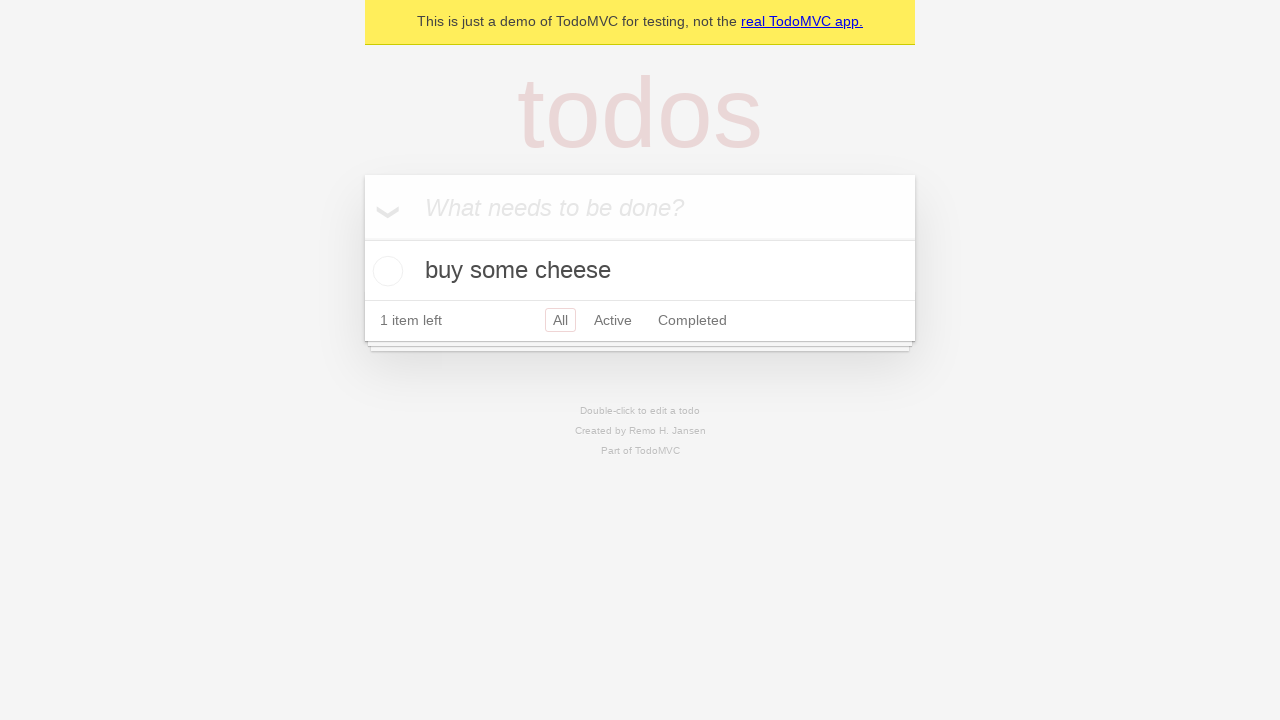

Filled todo input with 'feed the cat' on internal:attr=[placeholder="What needs to be done?"i]
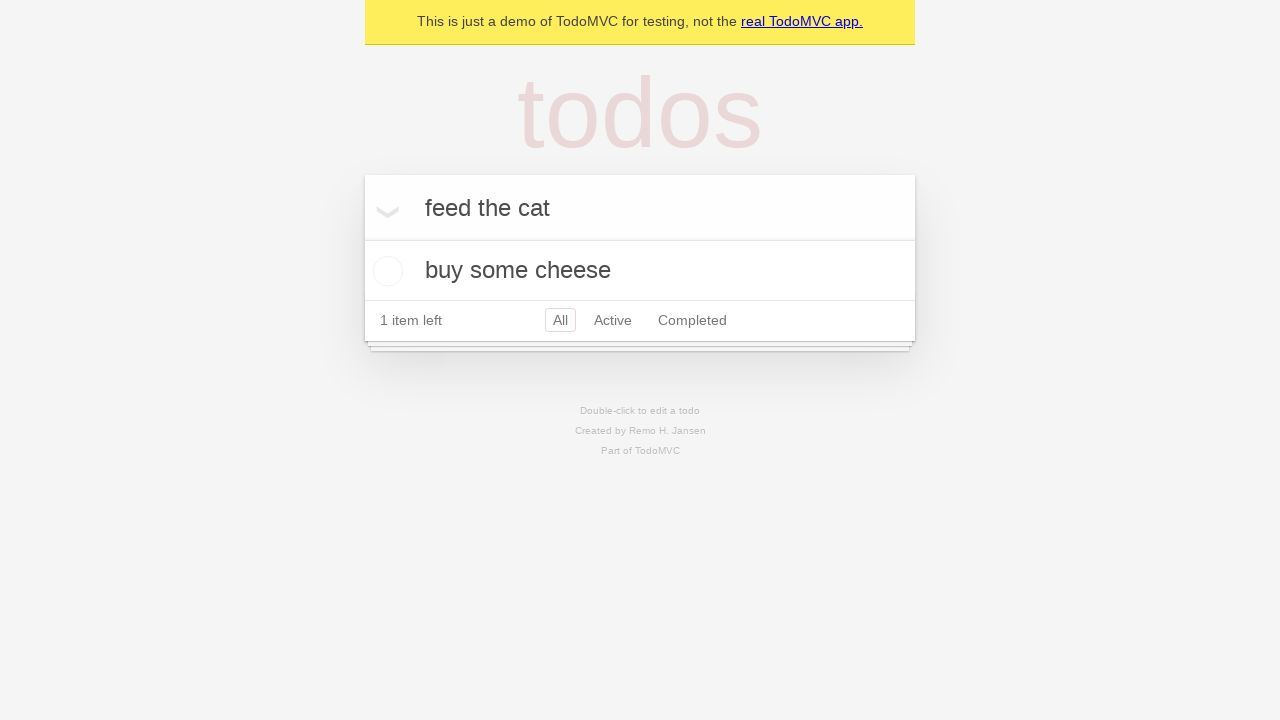

Pressed Enter to create todo item 'feed the cat' on internal:attr=[placeholder="What needs to be done?"i]
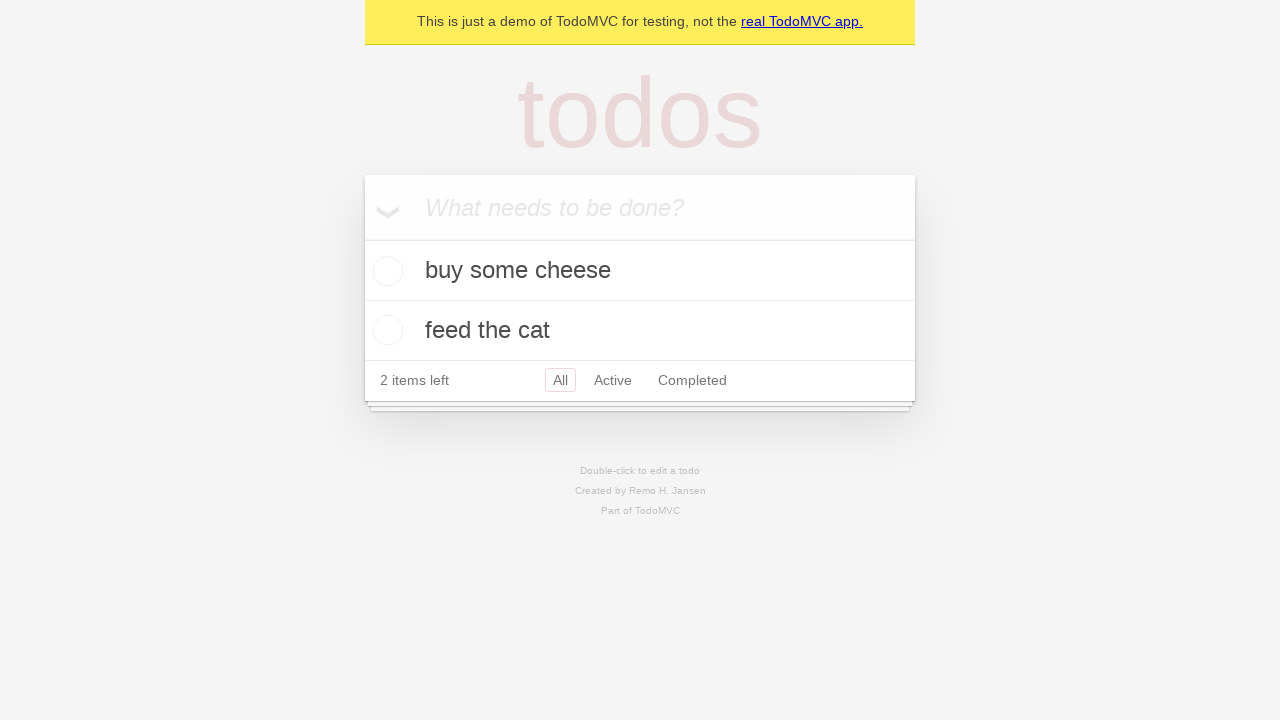

Checked first todo item checkbox at (385, 271) on internal:testid=[data-testid="todo-item"s] >> nth=0 >> internal:role=checkbox
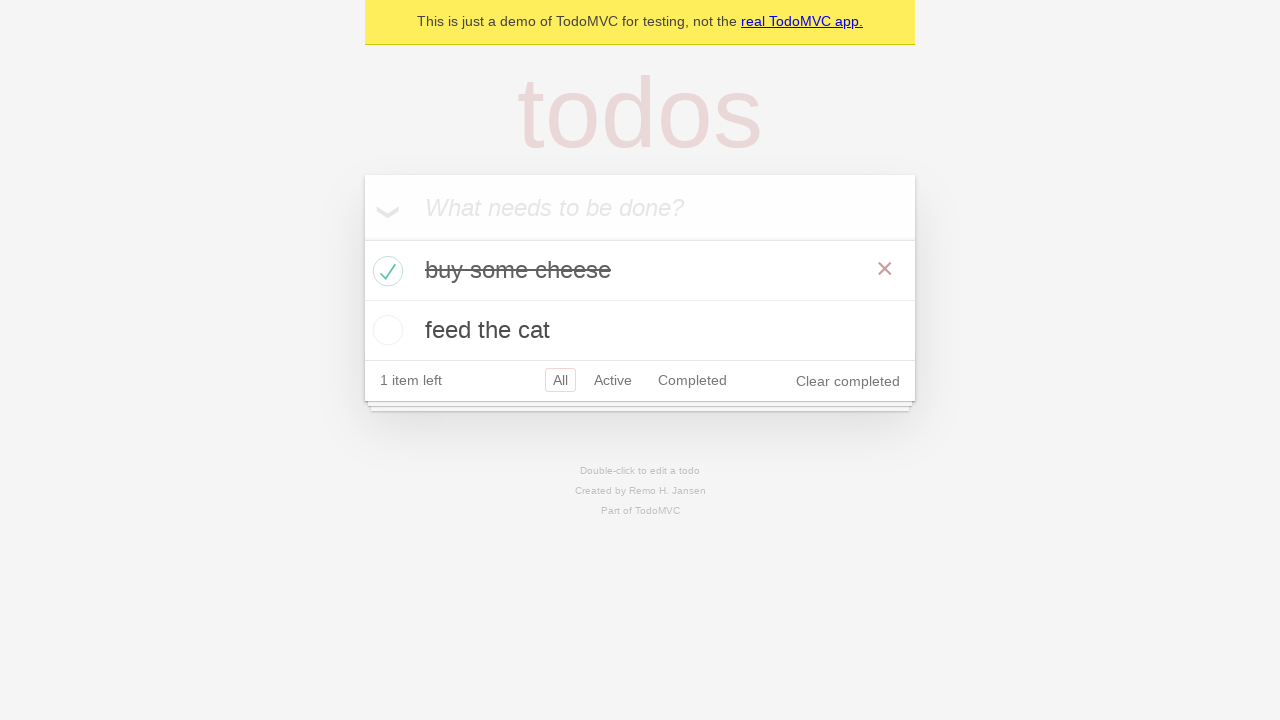

Checked second todo item checkbox at (385, 330) on internal:testid=[data-testid="todo-item"s] >> nth=1 >> internal:role=checkbox
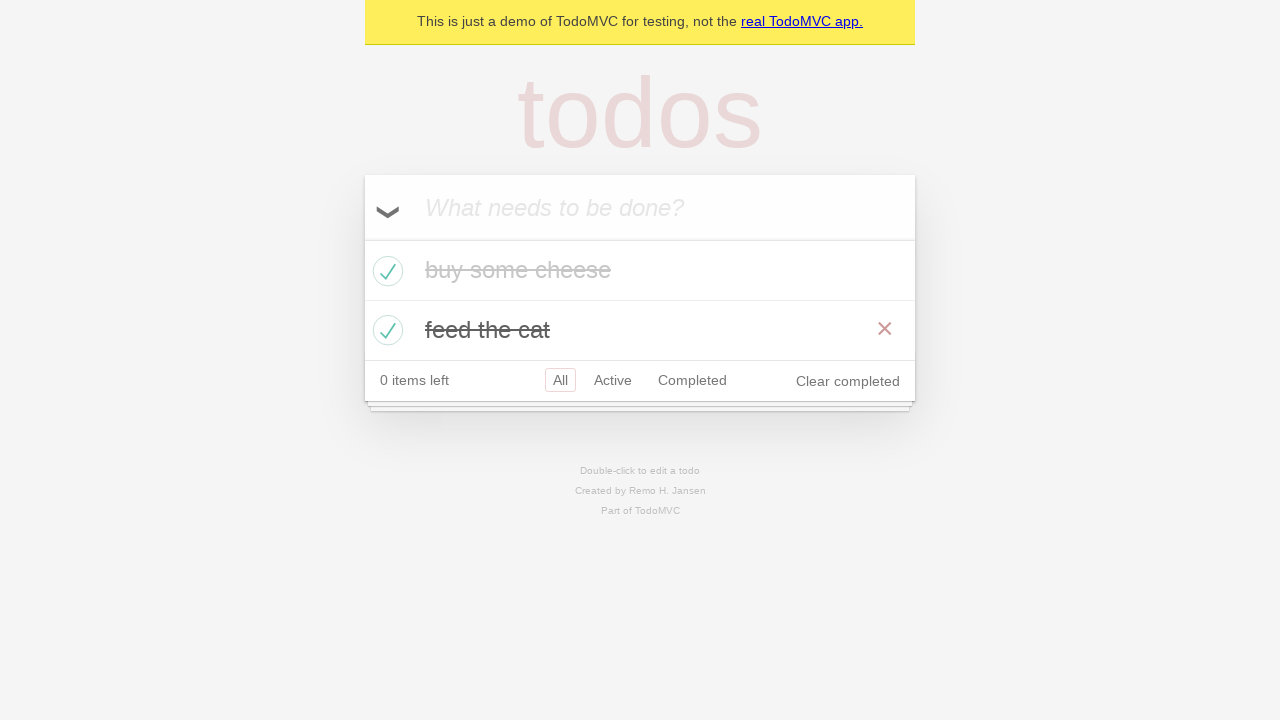

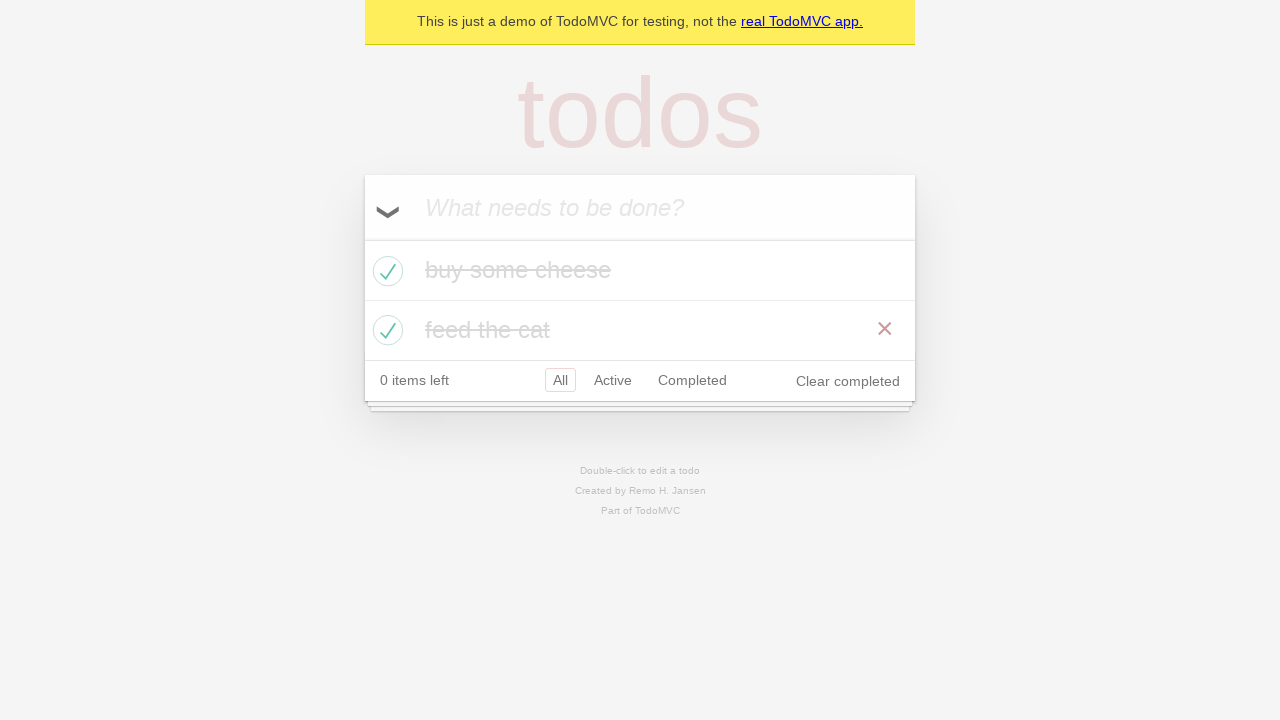